Tests double-click functionality on a button and verifies the resulting text change

Starting URL: https://automationfc.github.io/basic-form/index.html

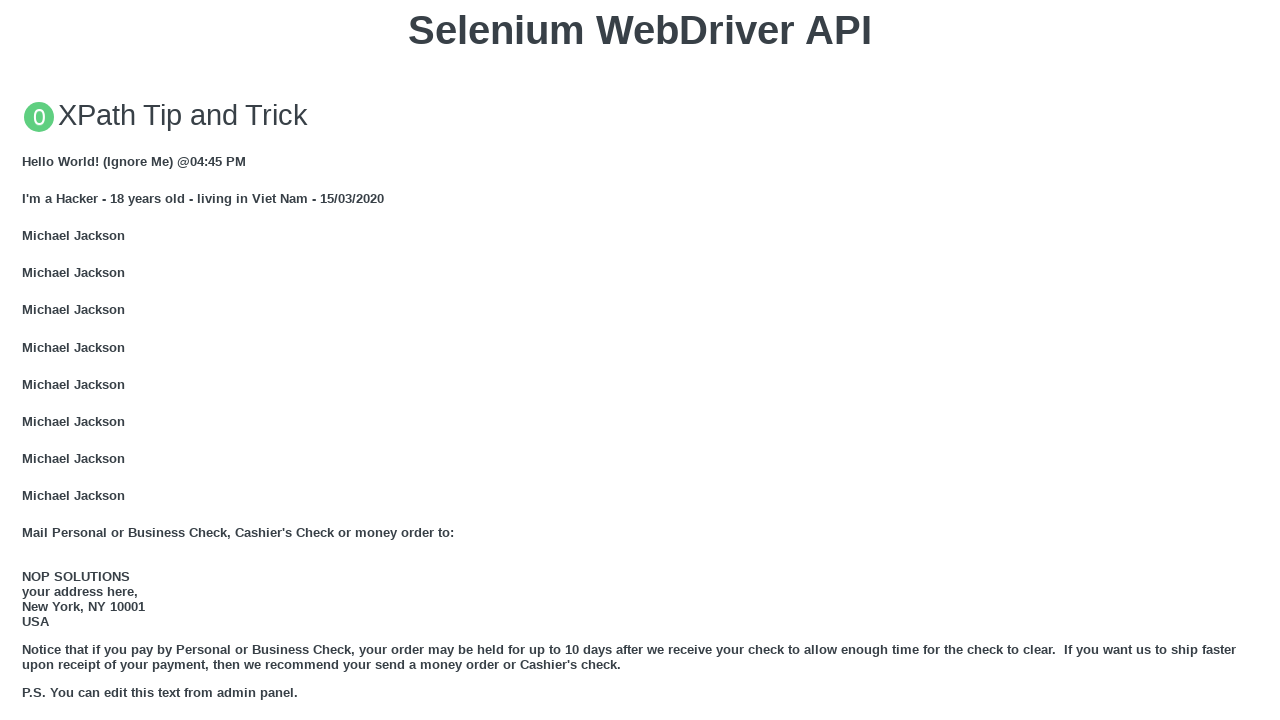

Scrolled double-click button into view
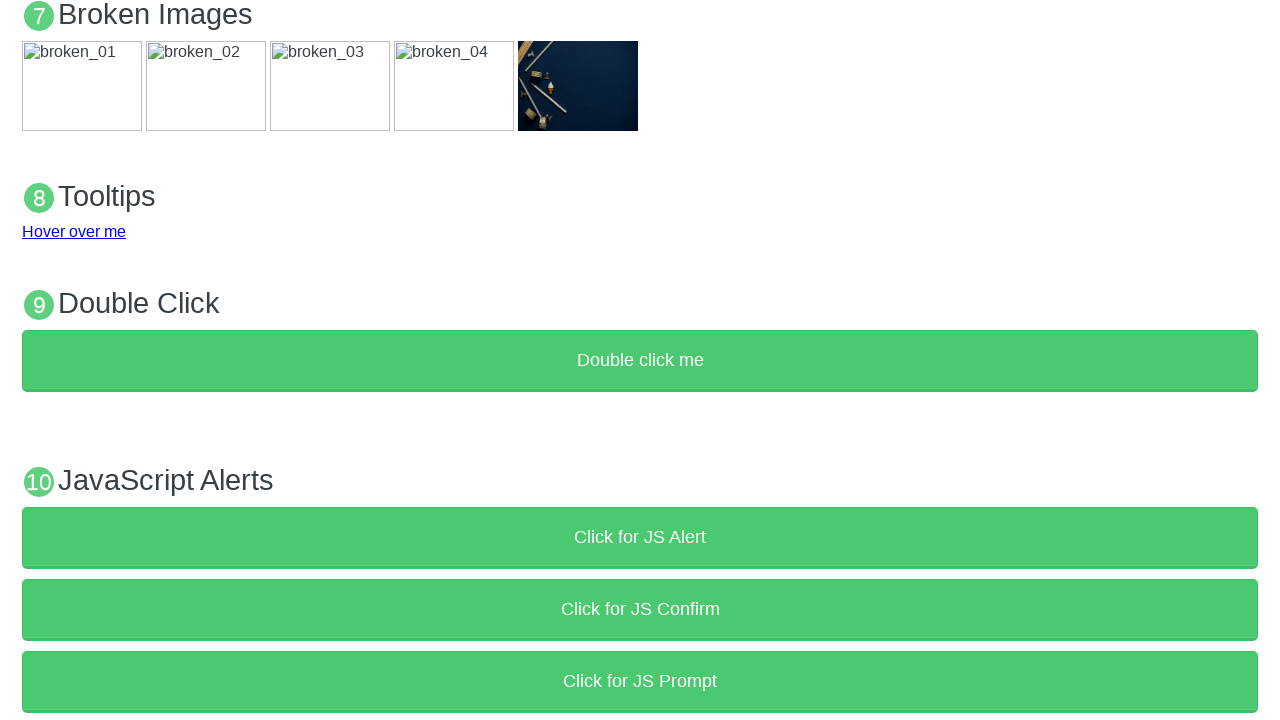

Double-clicked the button at (640, 361) on xpath=//button[text()='Double click me']
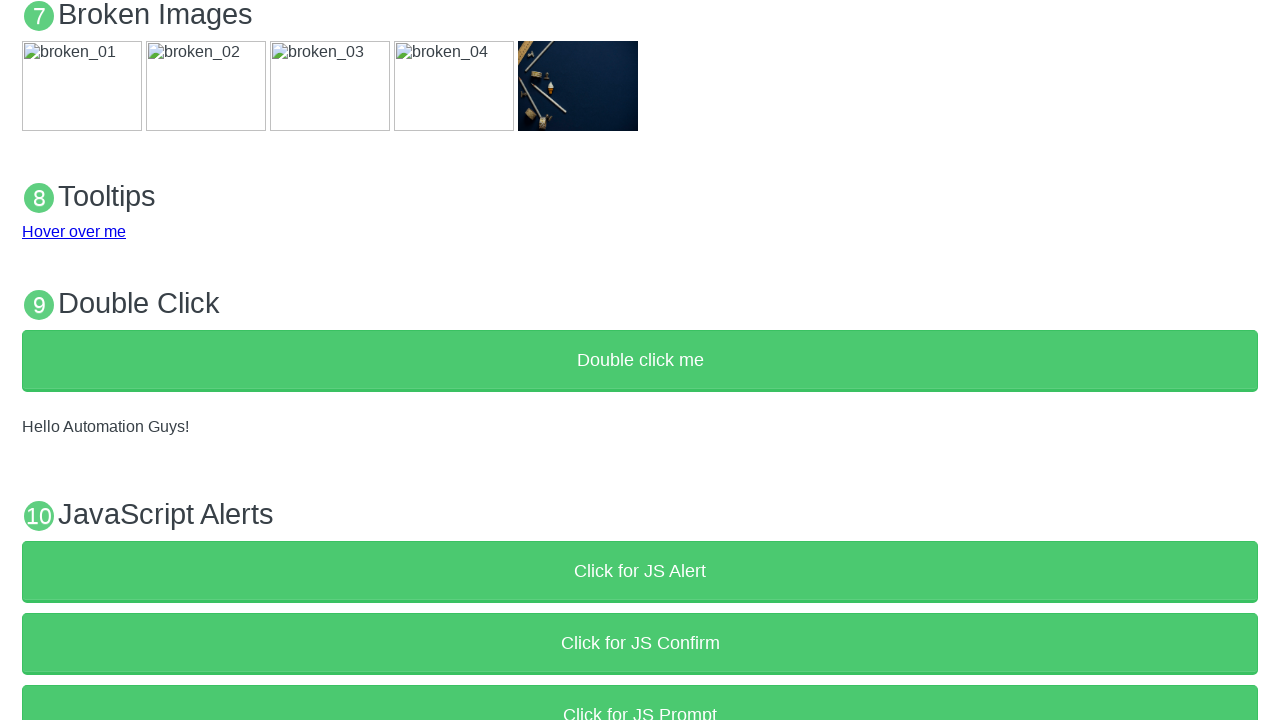

Retrieved demo text content
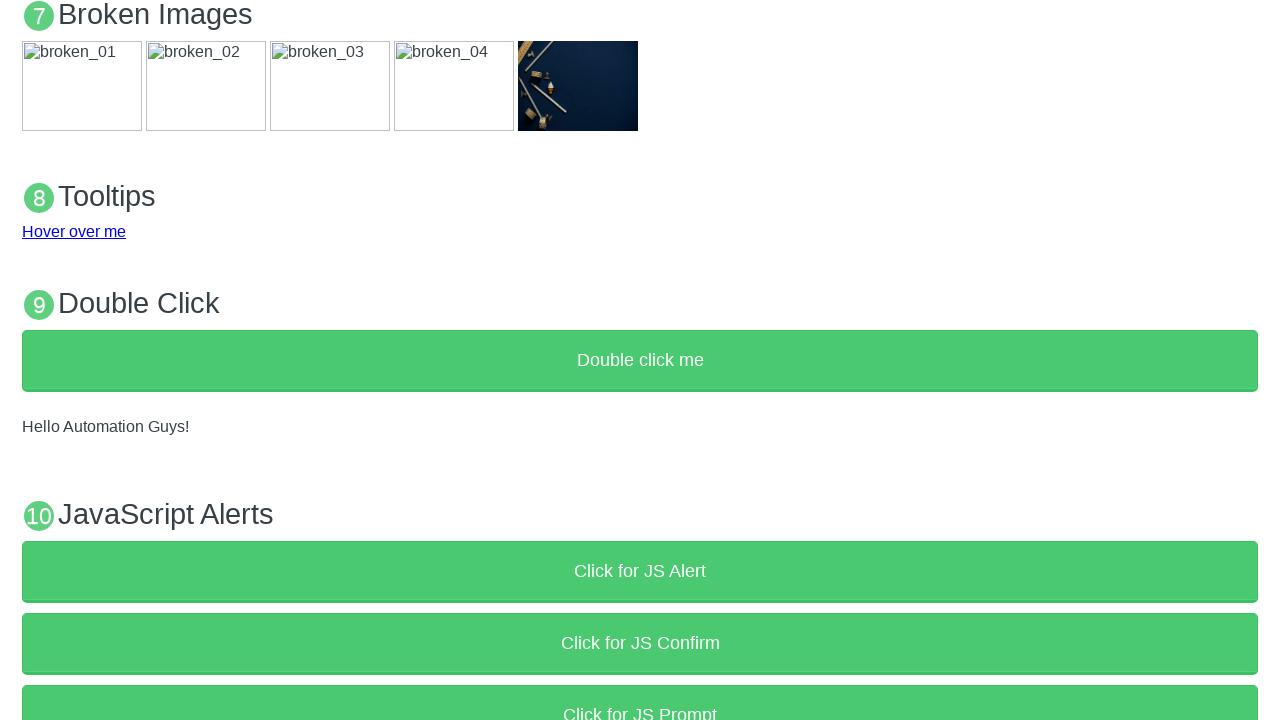

Verified demo text changed to 'Hello Automation Guys!'
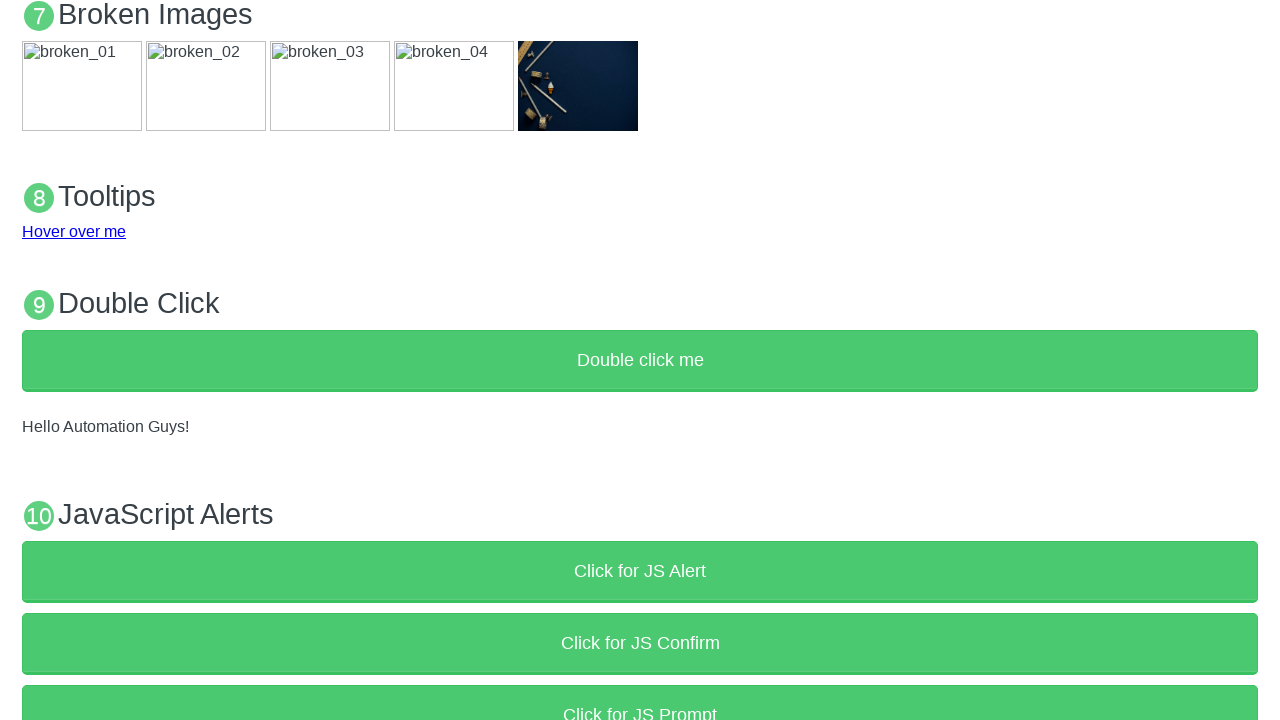

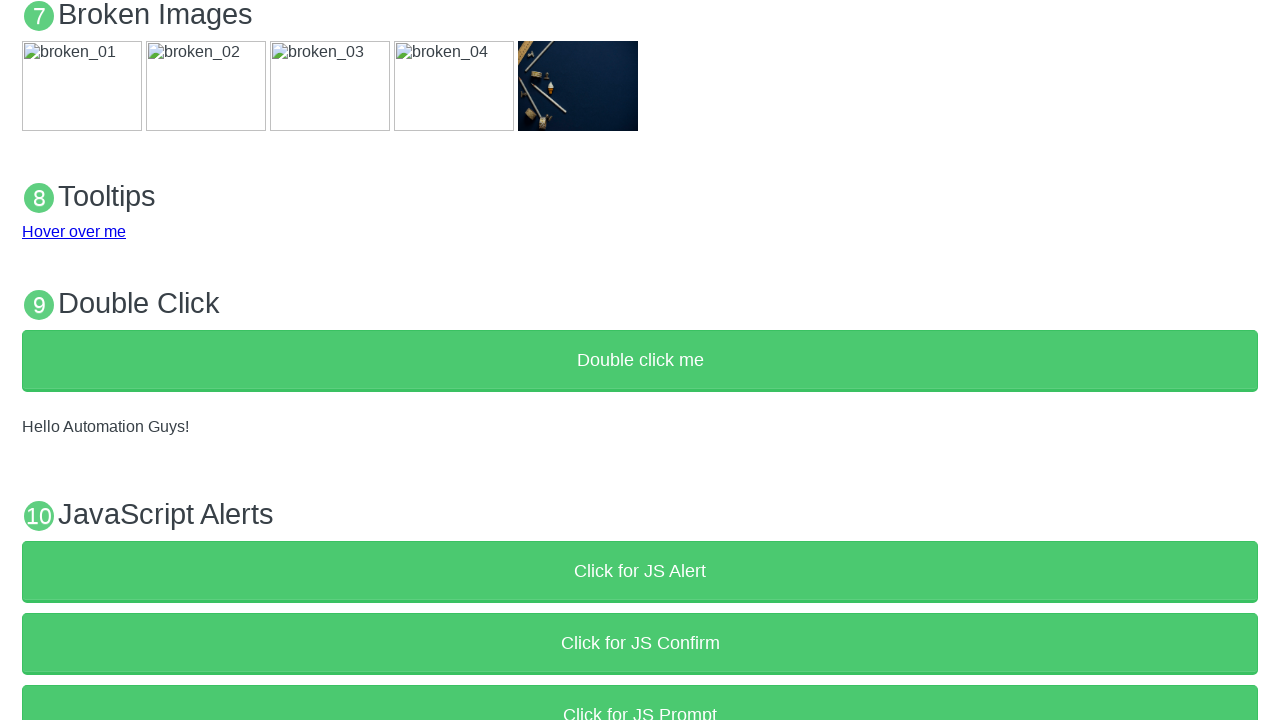